Navigates to the hotel app and scrolls to bring the username element into view using JavaScript

Starting URL: https://adactinhotelapp.com/

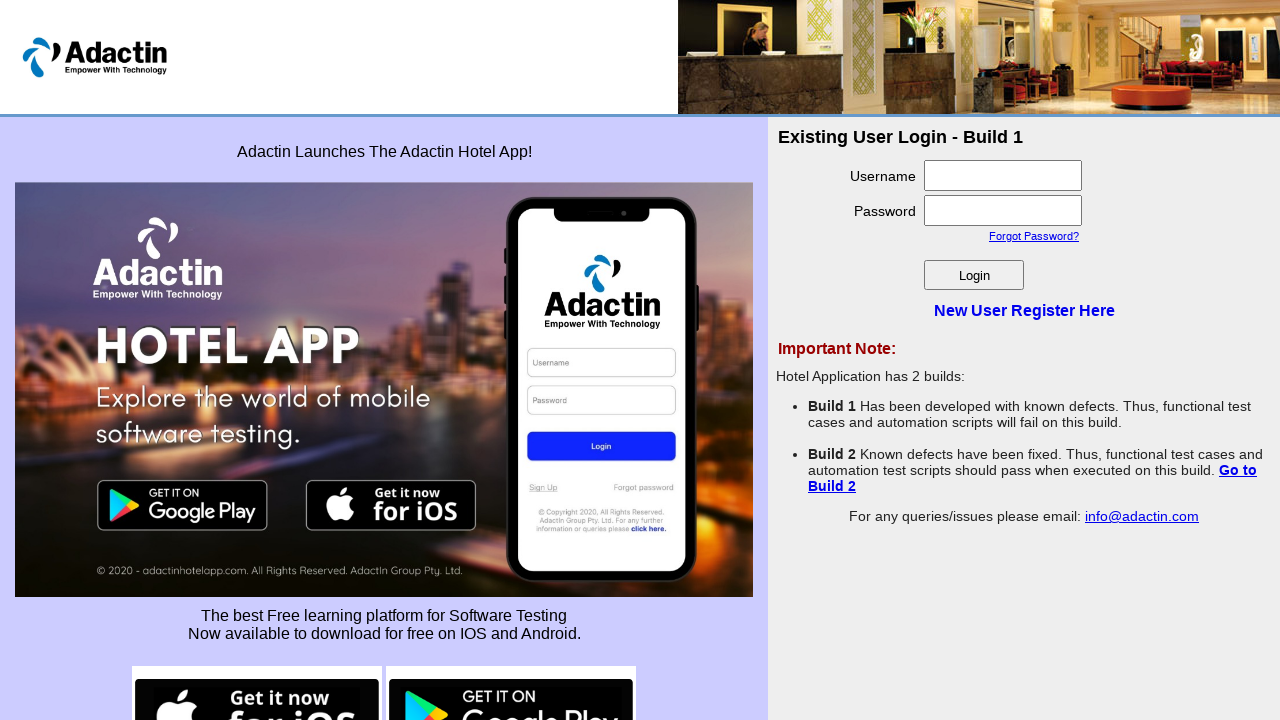

Navigated to Adactin Hotel App homepage
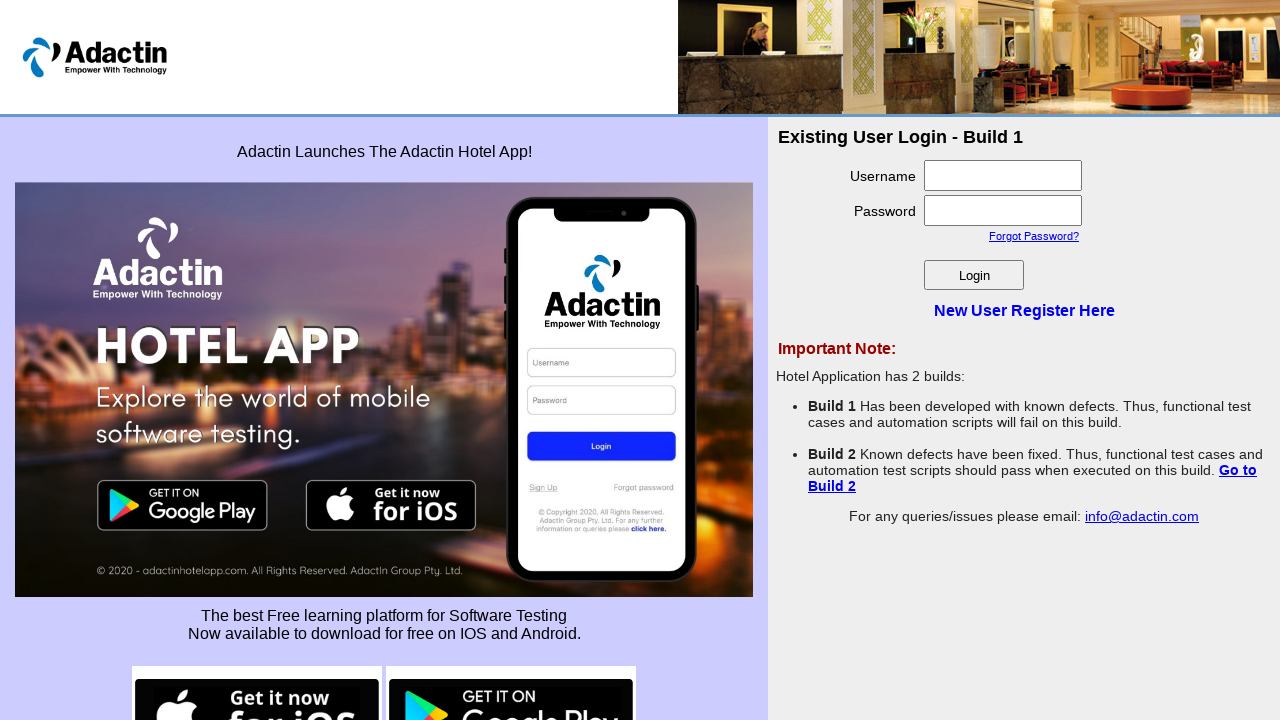

Scrolled username element into view using JavaScript
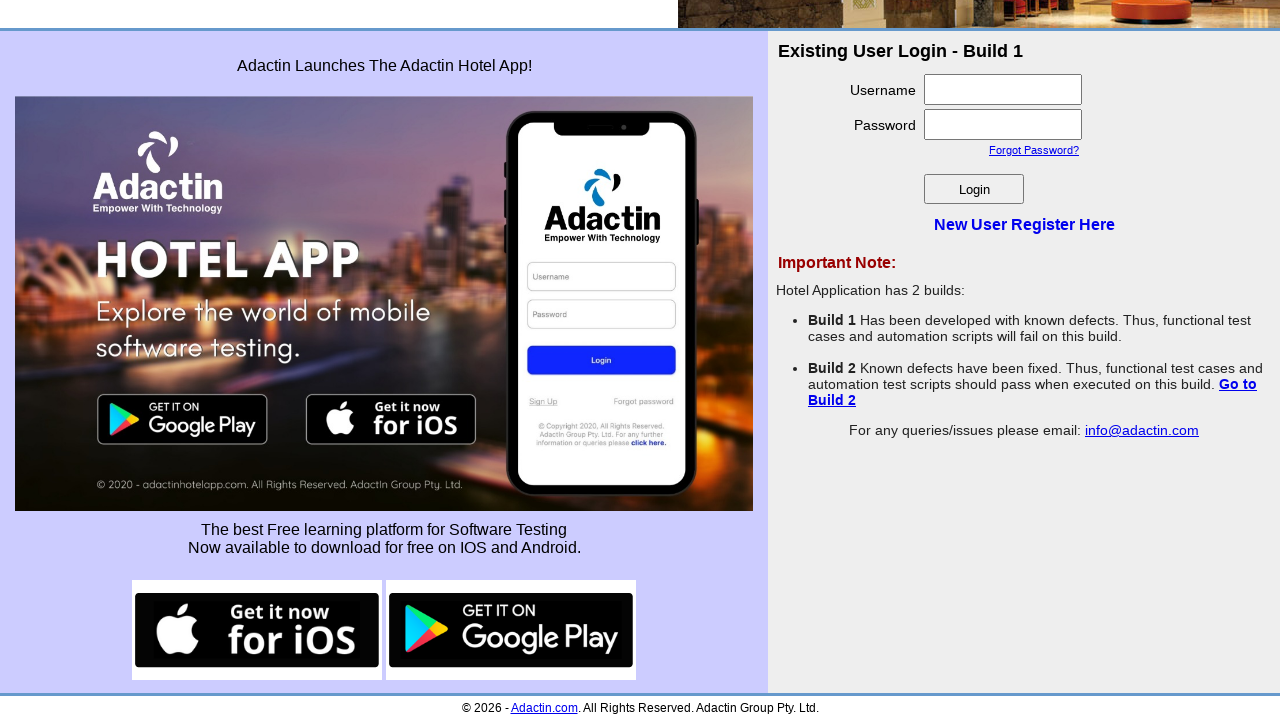

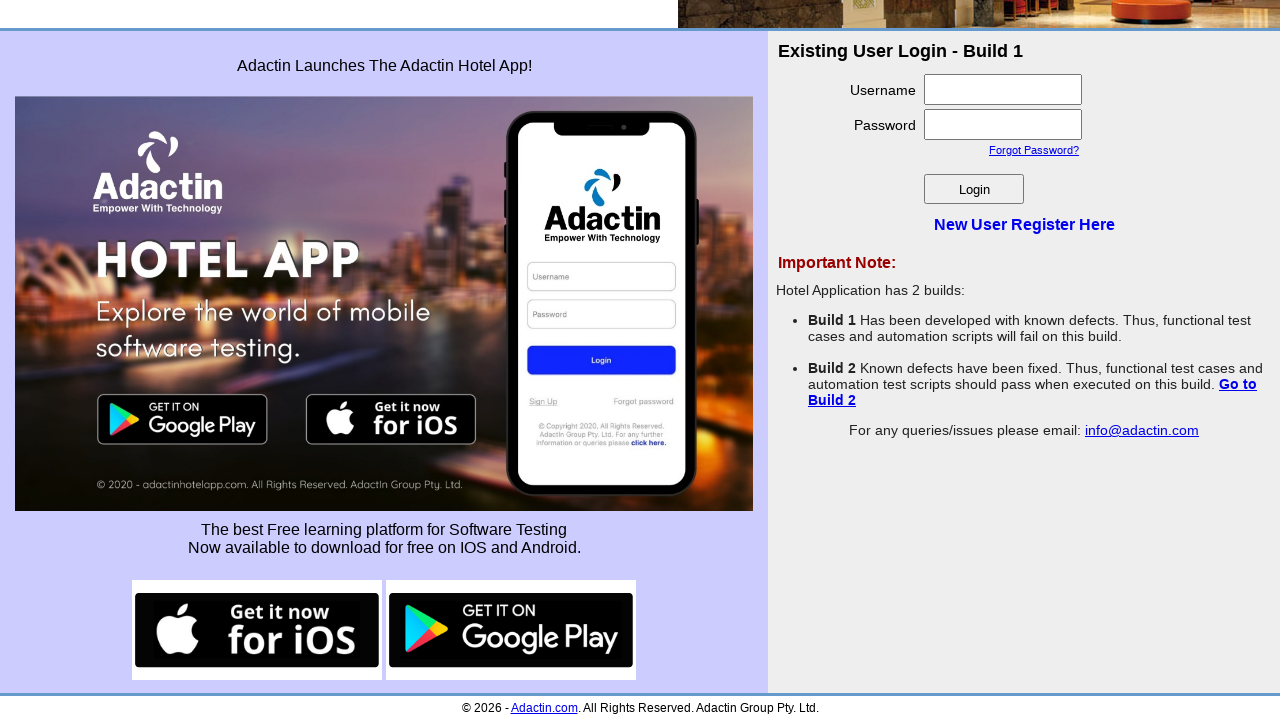